Navigates to the Apache Commons website and verifies the page loads successfully

Starting URL: https://commons.apache.org/

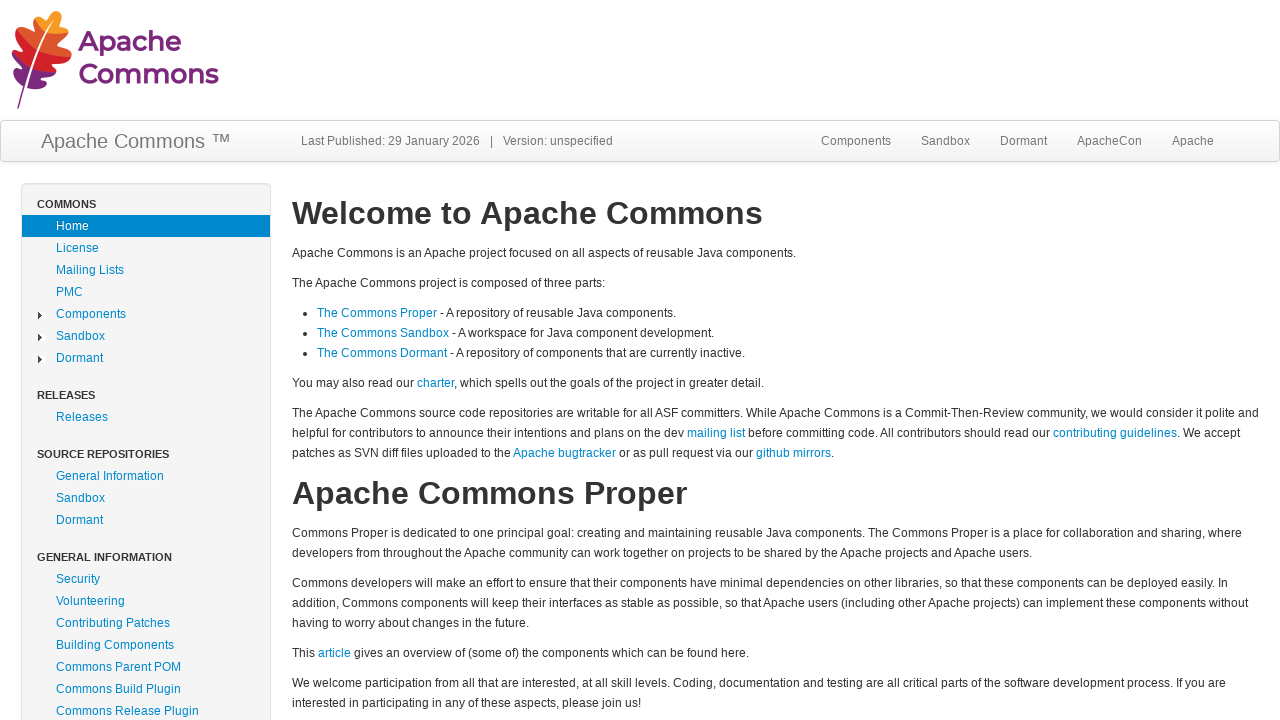

Set viewport size to 1920x1080
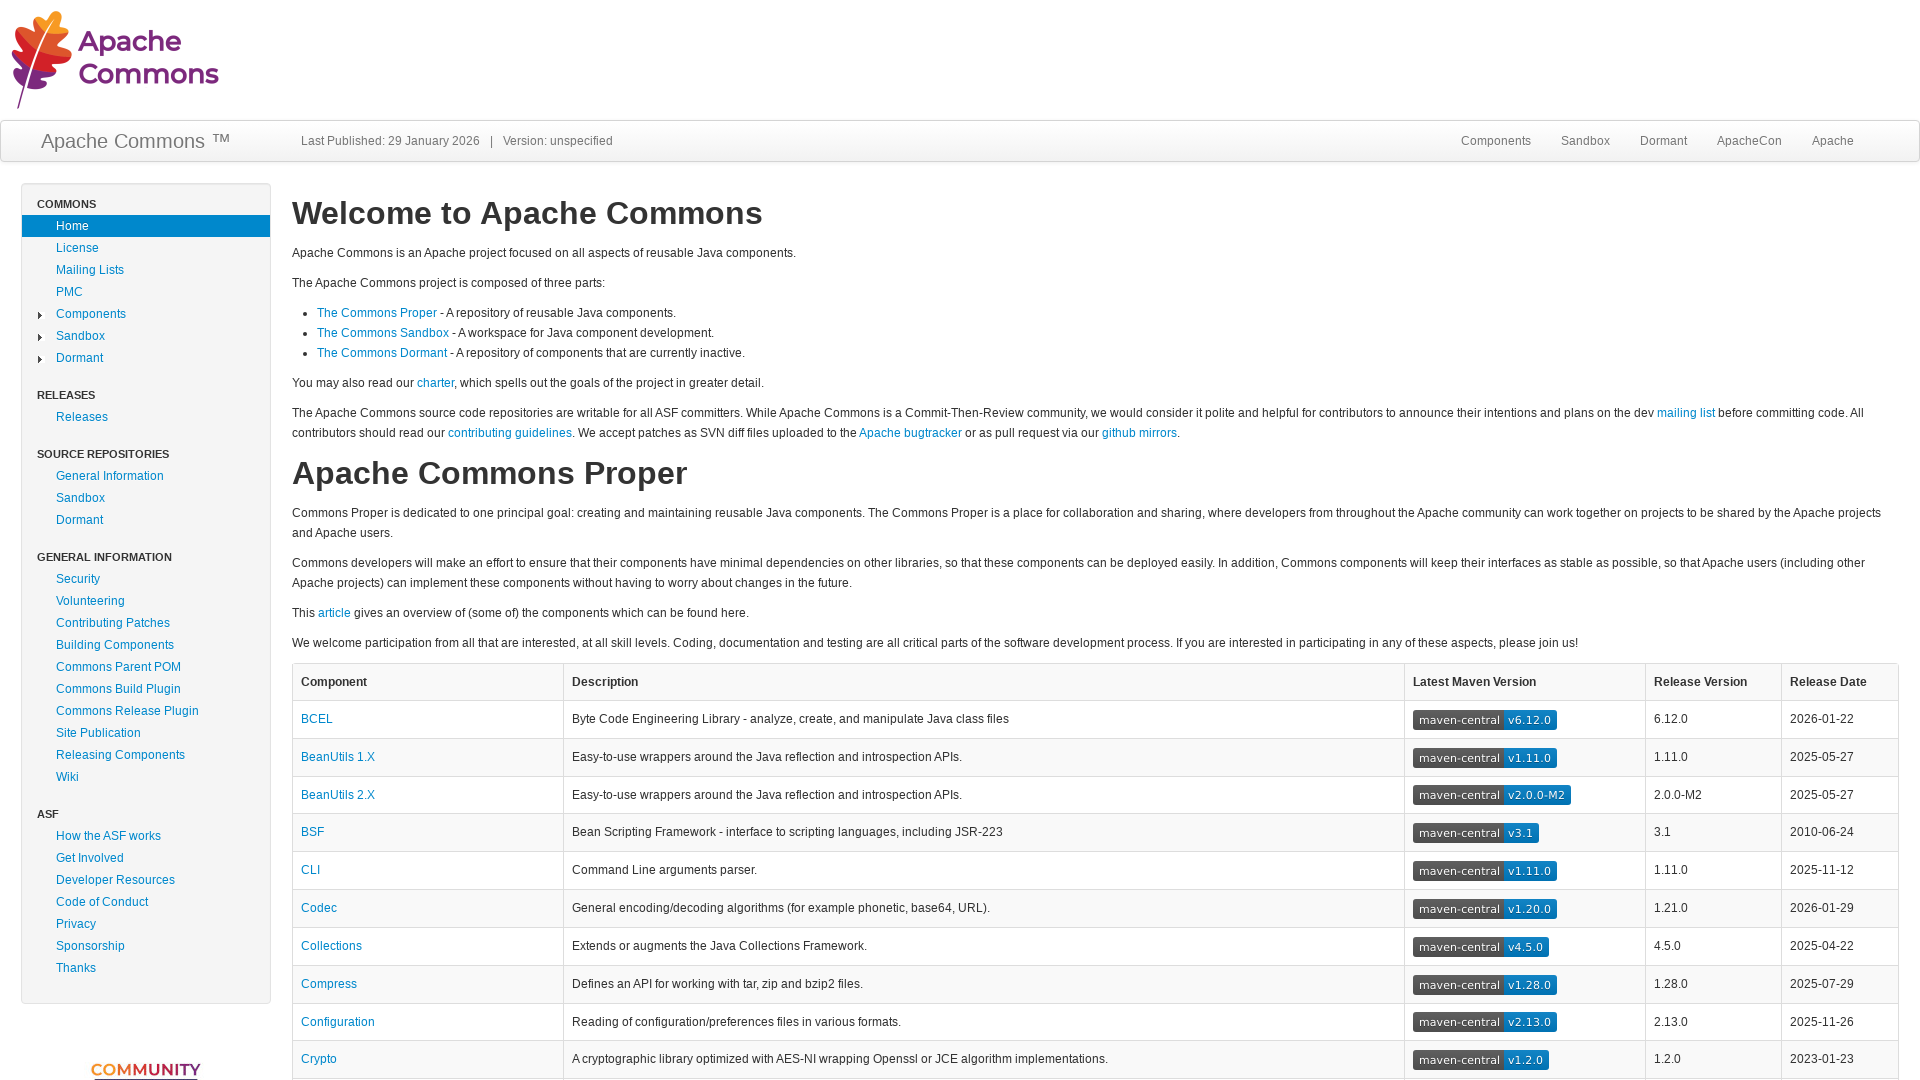

Waited for page to reach networkidle state
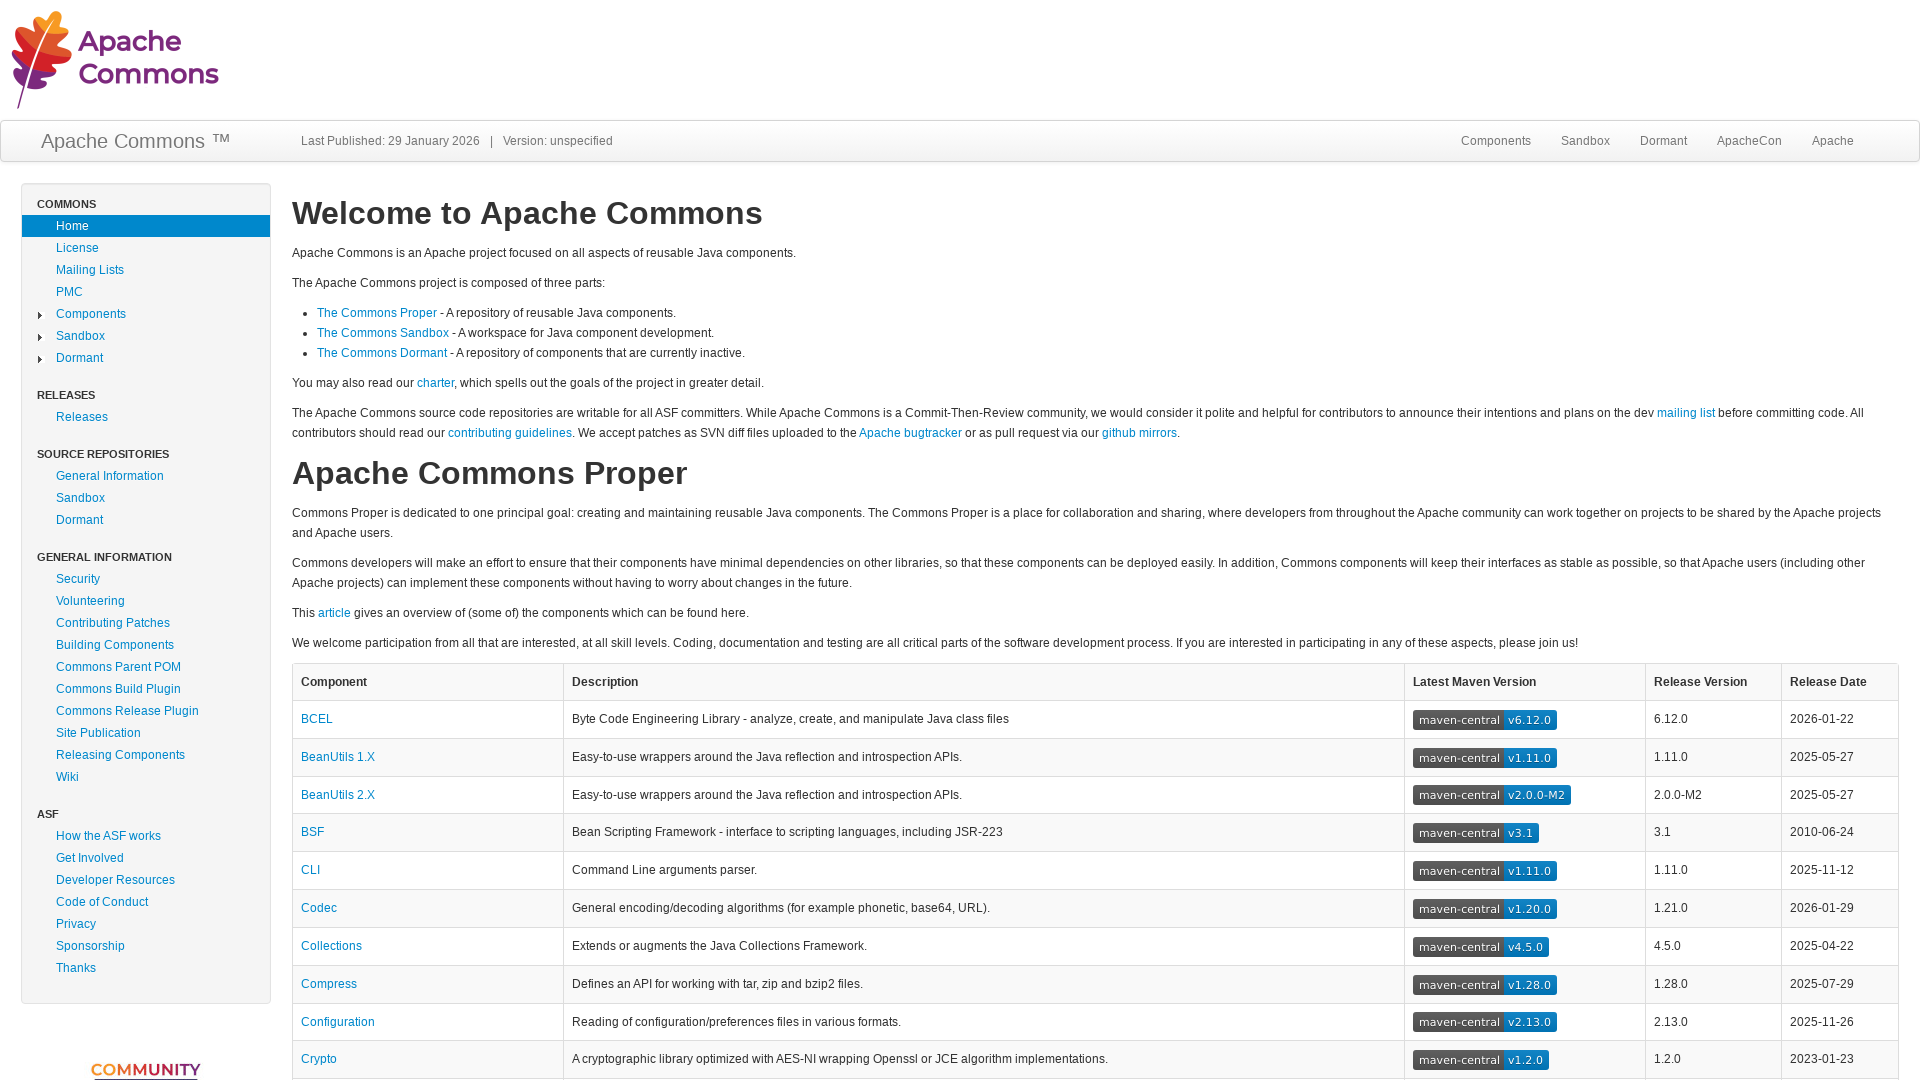

Verified body element is present on Apache Commons website
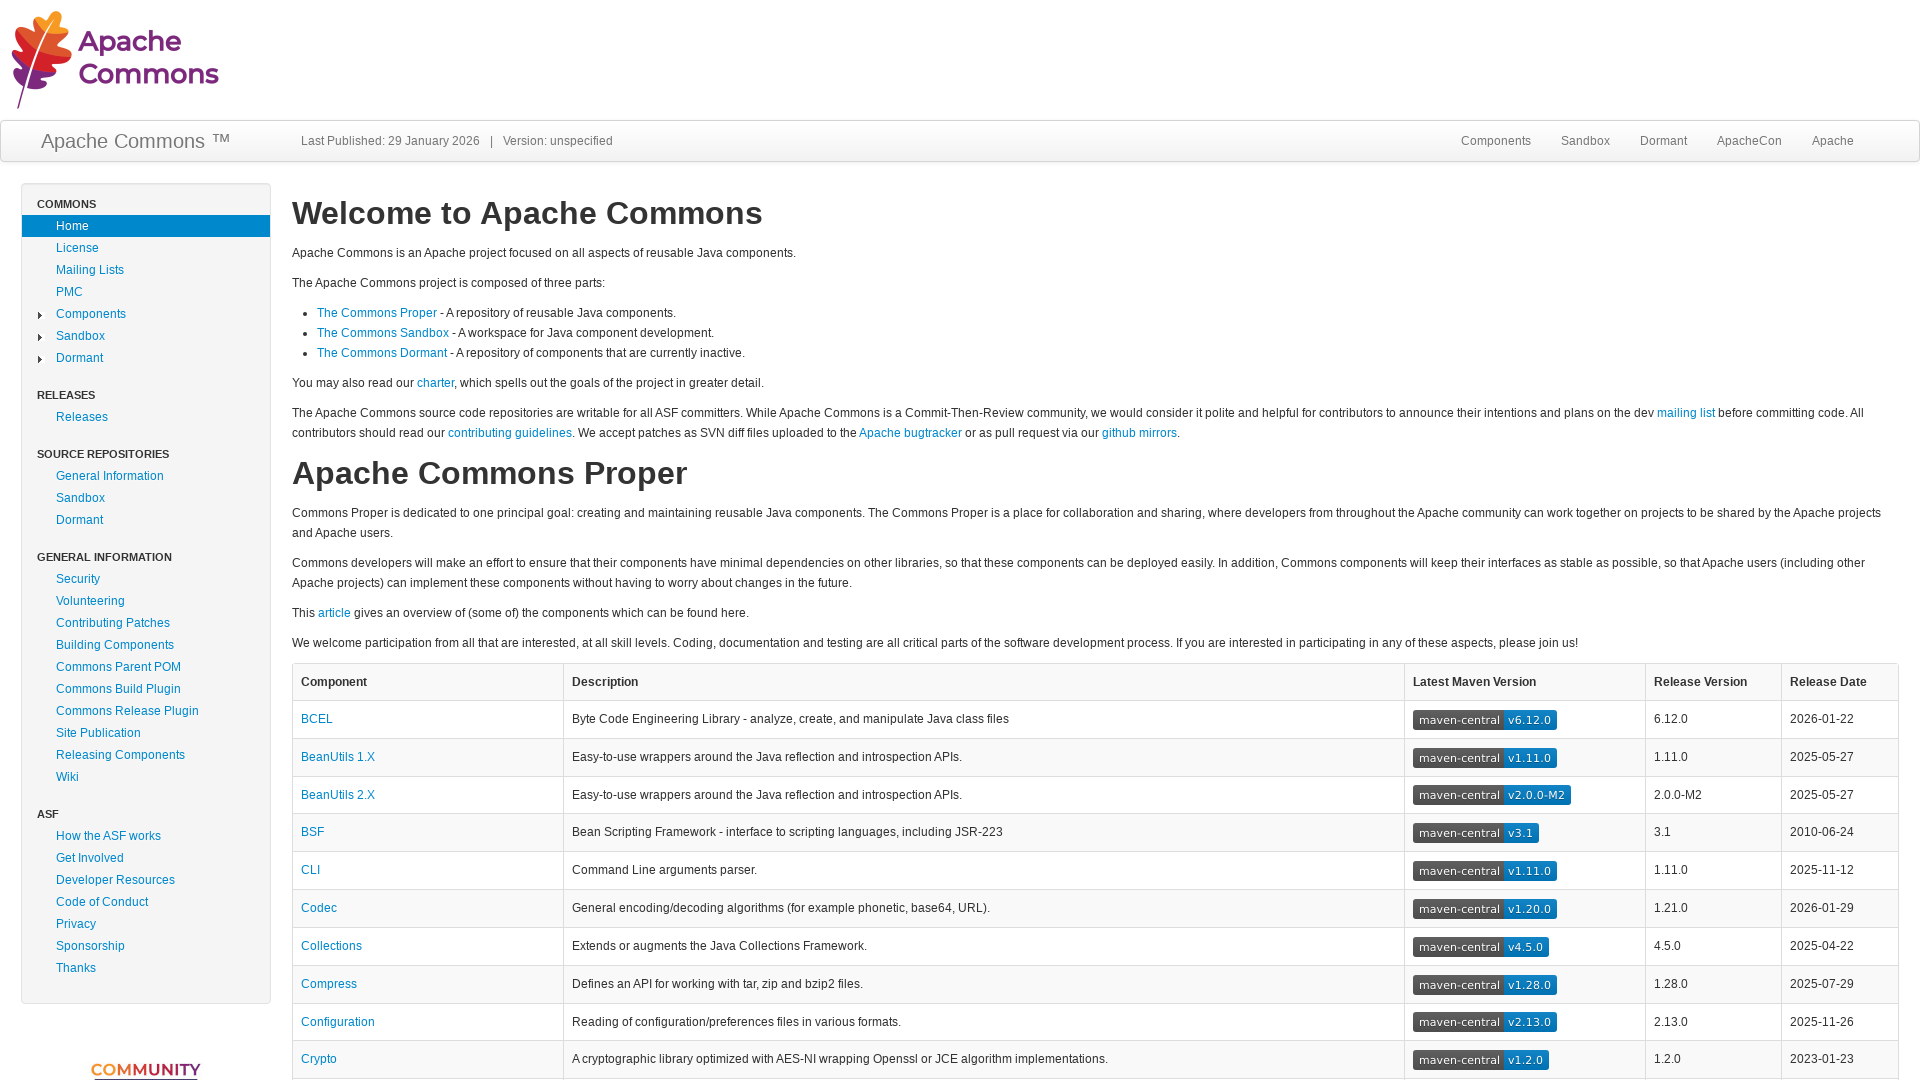

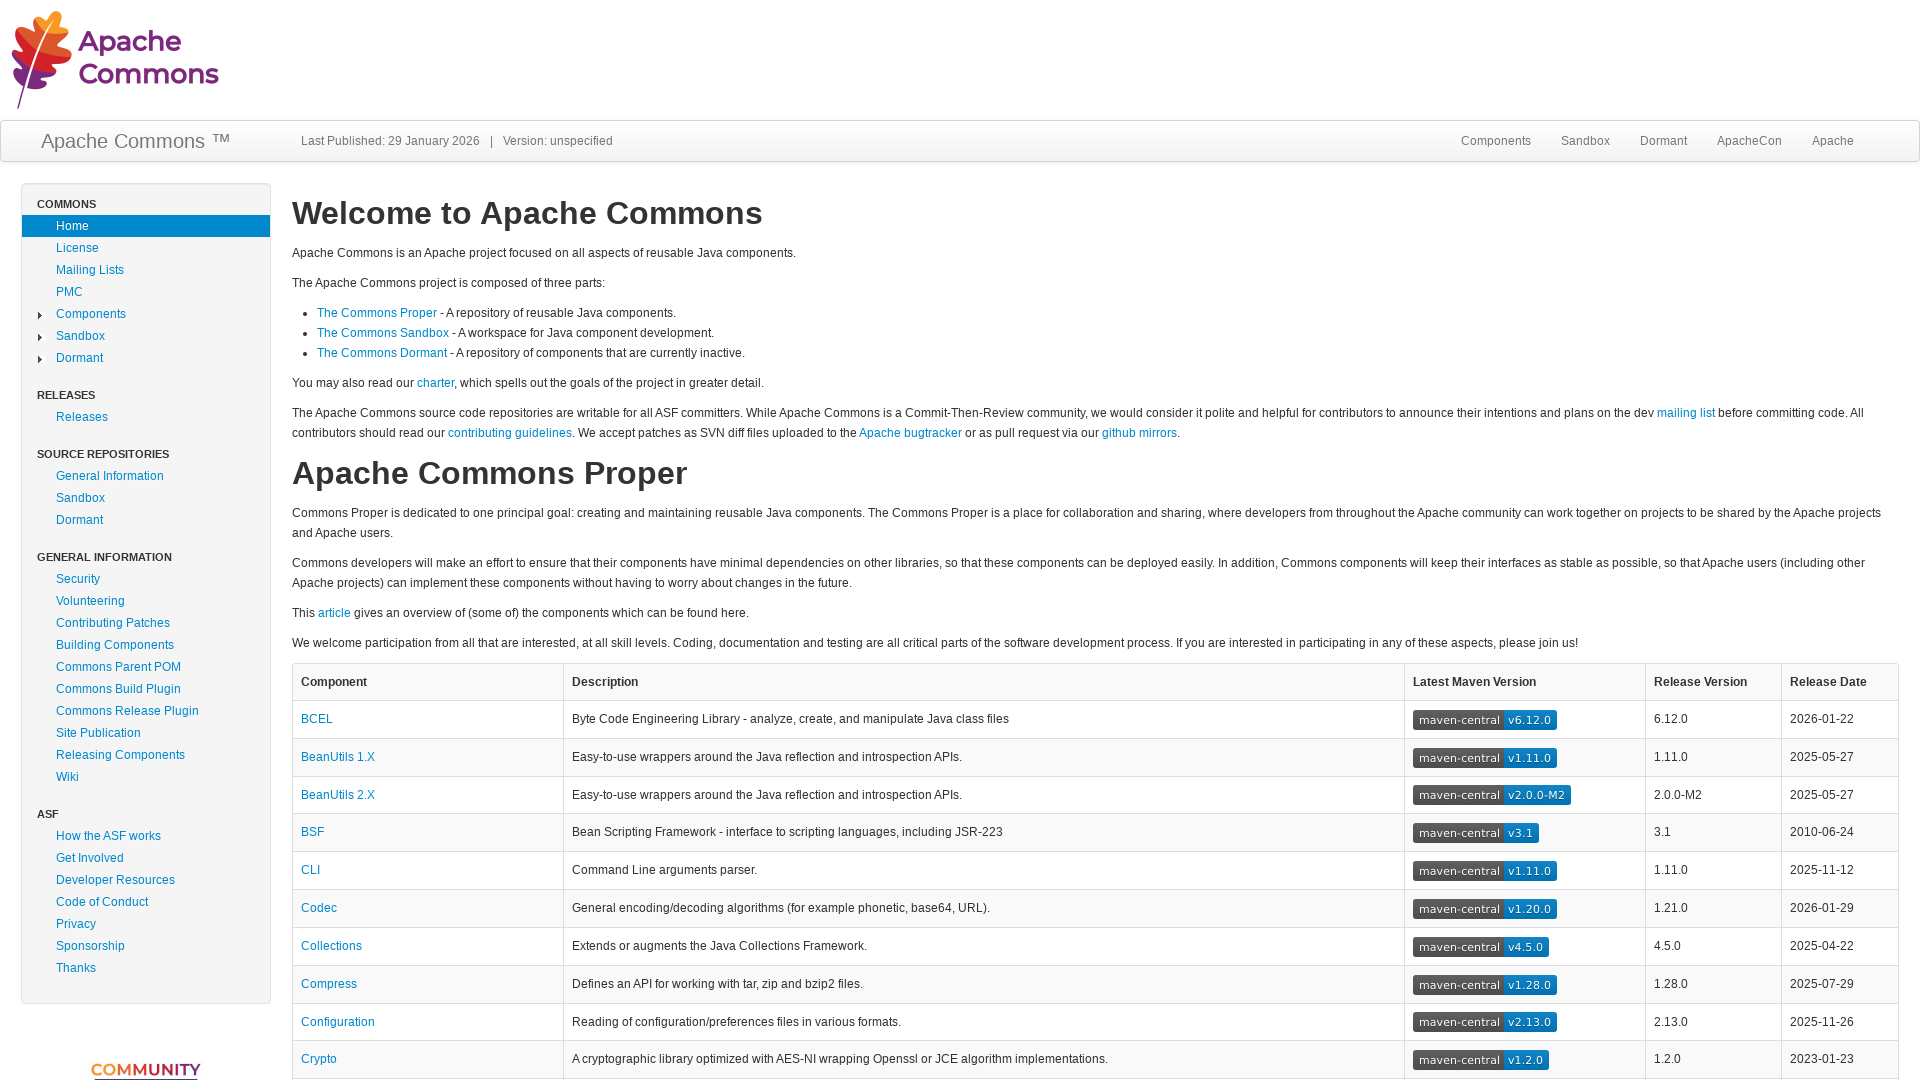